Tests dynamic content loading by clicking a Start button and verifying that "Hello World!" text appears after loading completes

Starting URL: https://the-internet.herokuapp.com/dynamic_loading/1

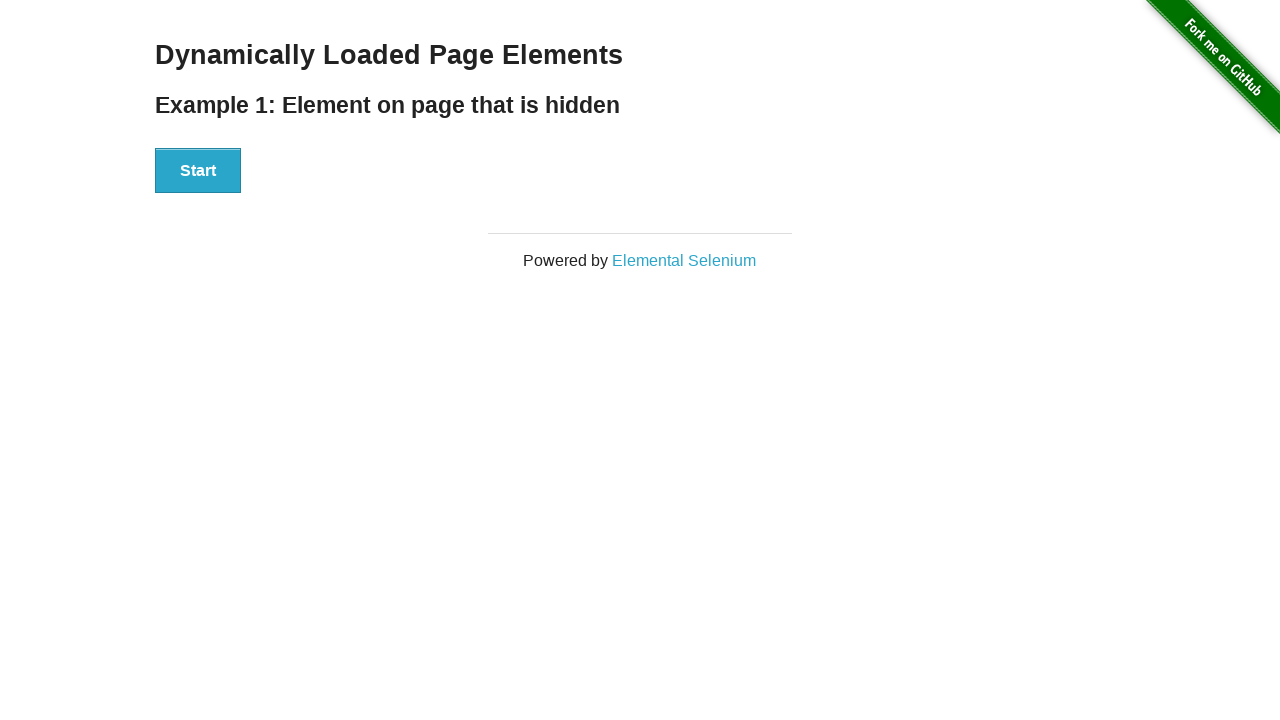

Clicked the Start button to trigger dynamic content loading at (198, 171) on xpath=//button
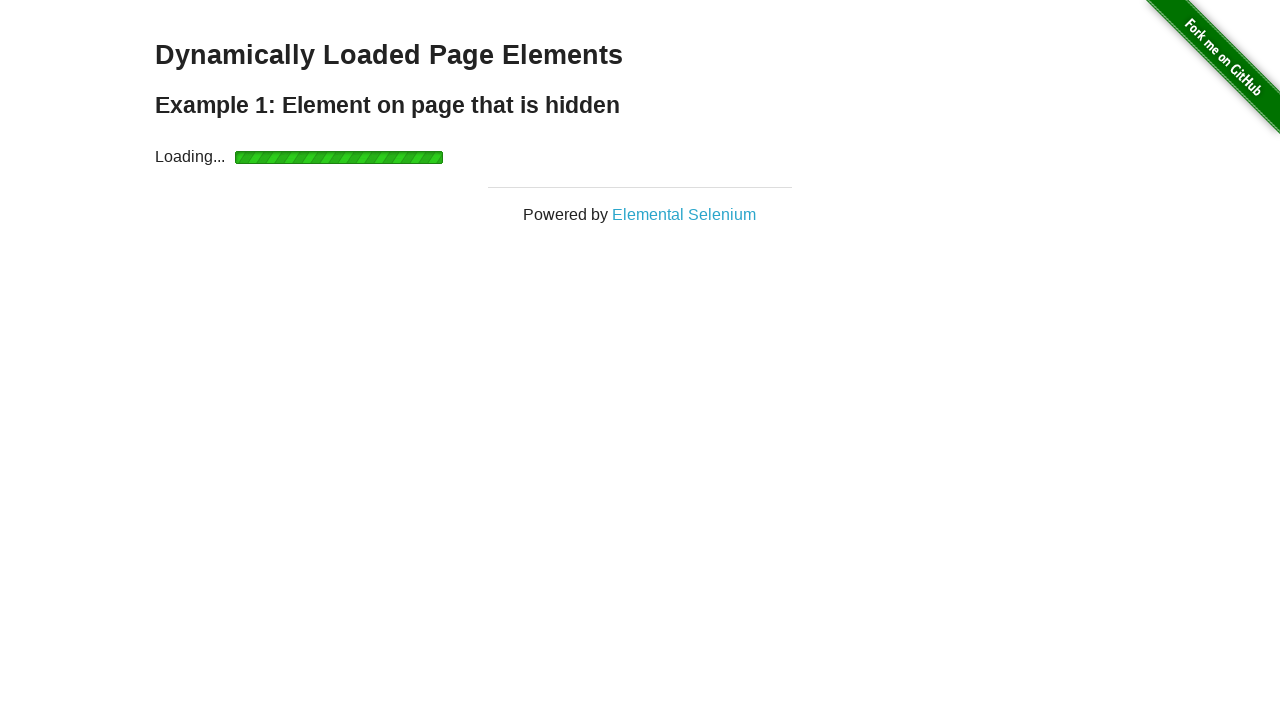

Waited for 'Hello World!' text to become visible
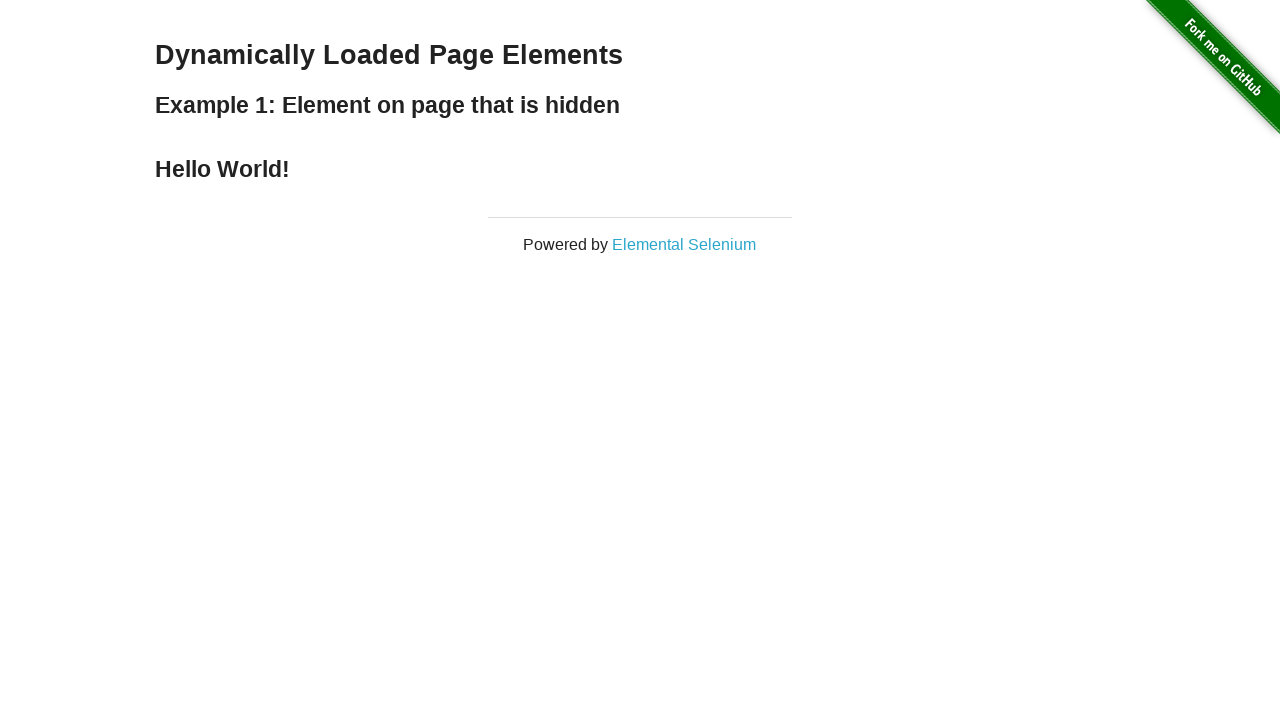

Located the 'Hello World!' element
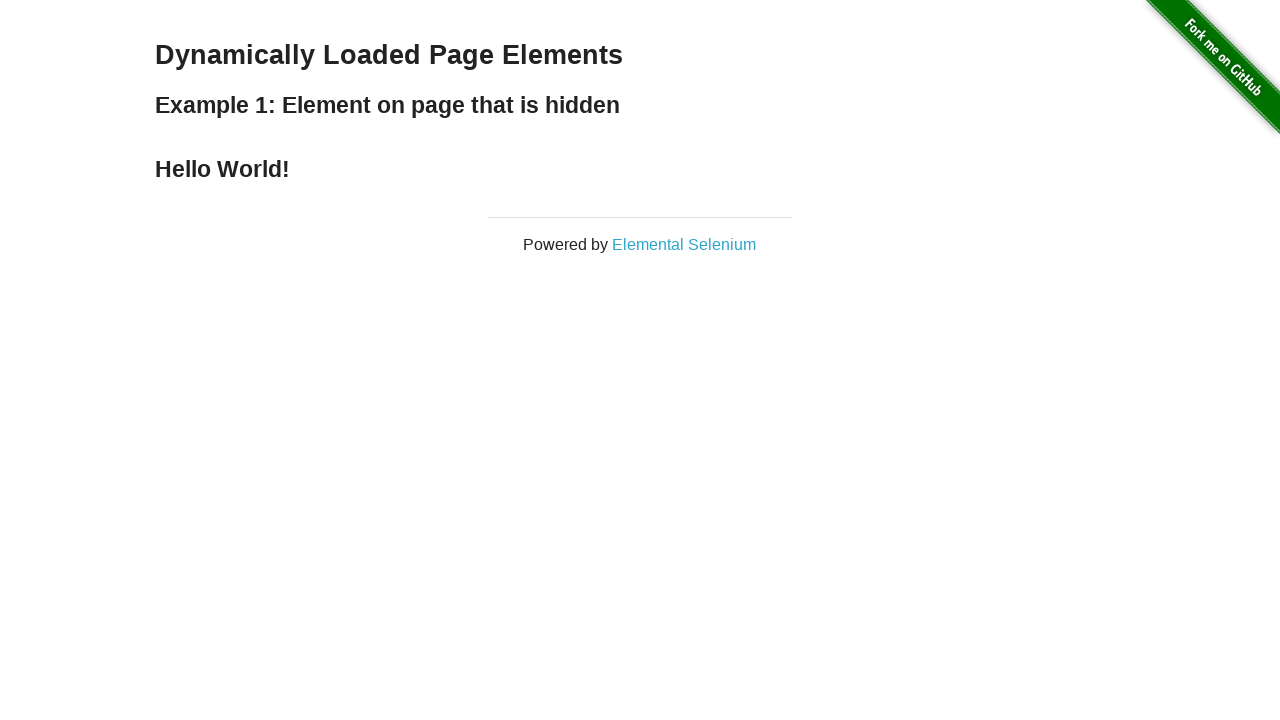

Verified that 'Hello World!' text content is correct
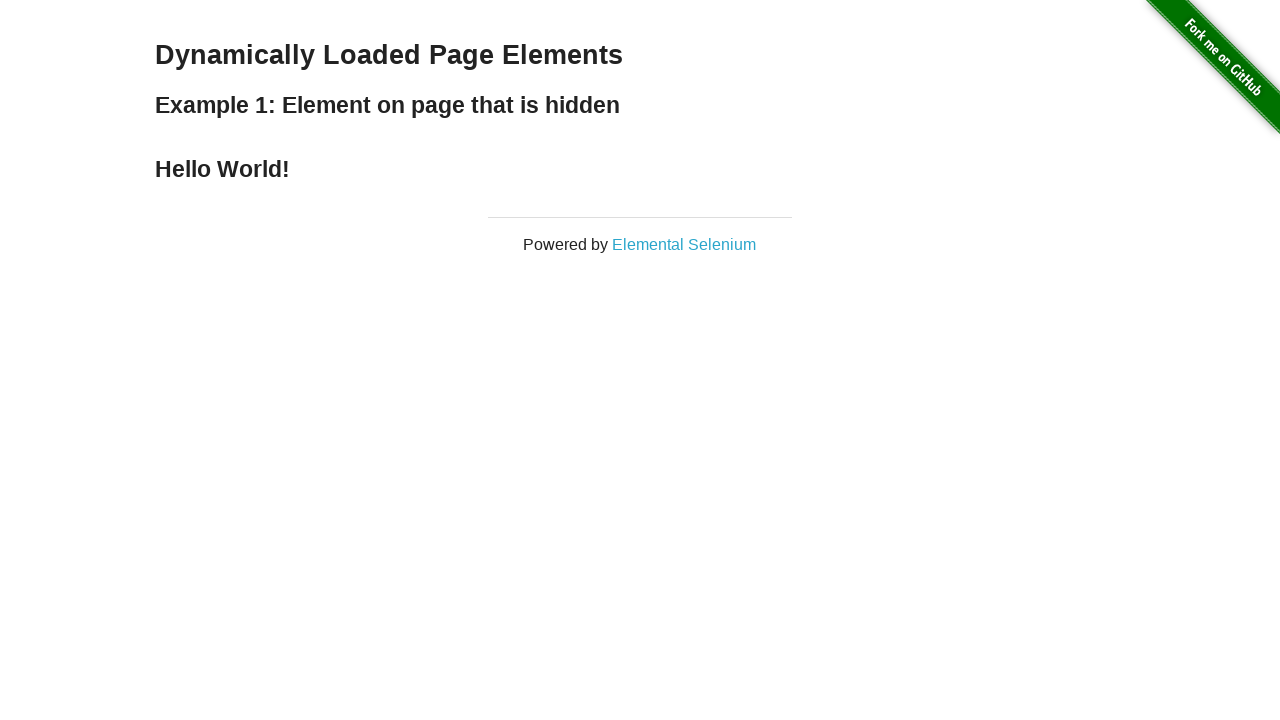

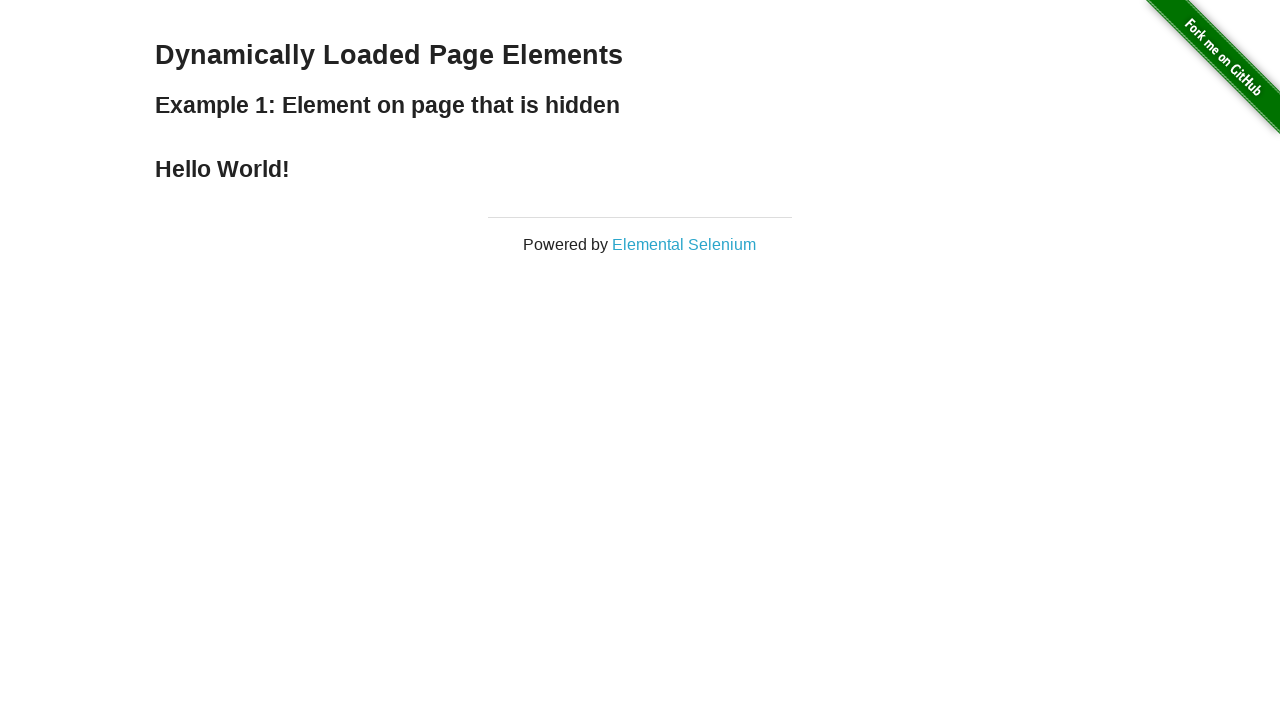